Tests that new todo items are appended to the bottom of the list and the counter shows correct count

Starting URL: https://demo.playwright.dev/todomvc

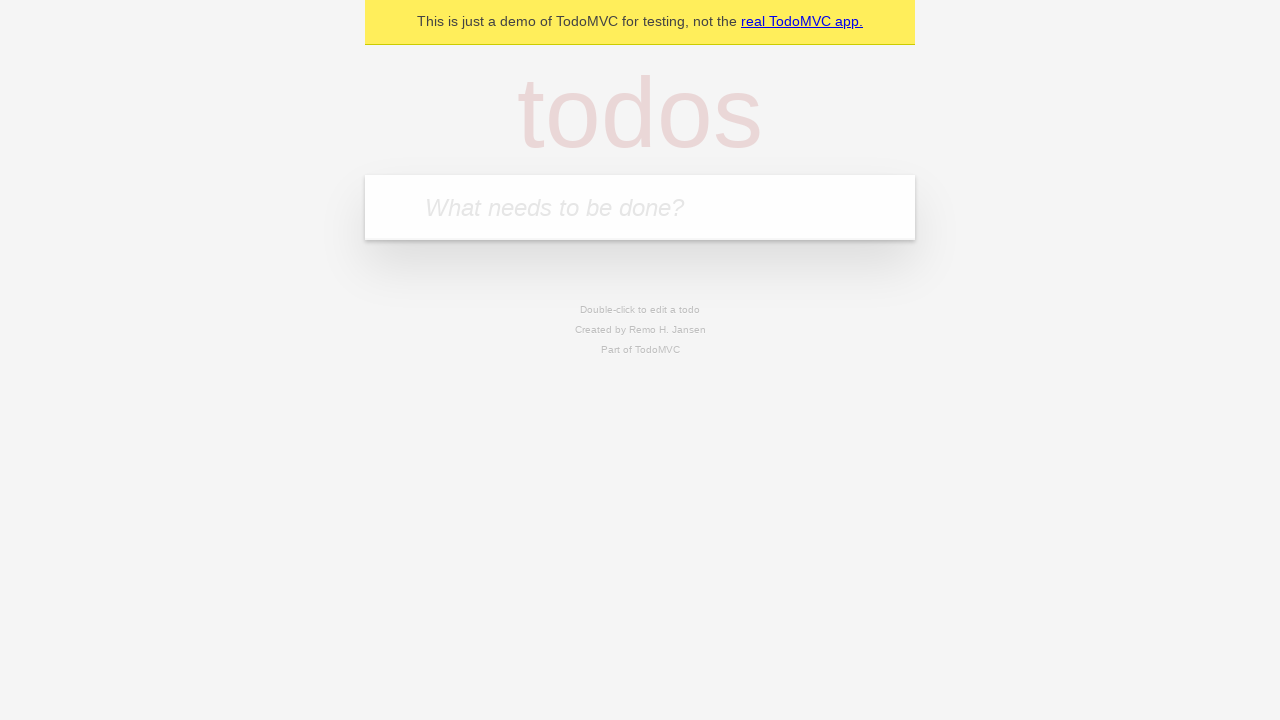

Located the 'What needs to be done?' input field
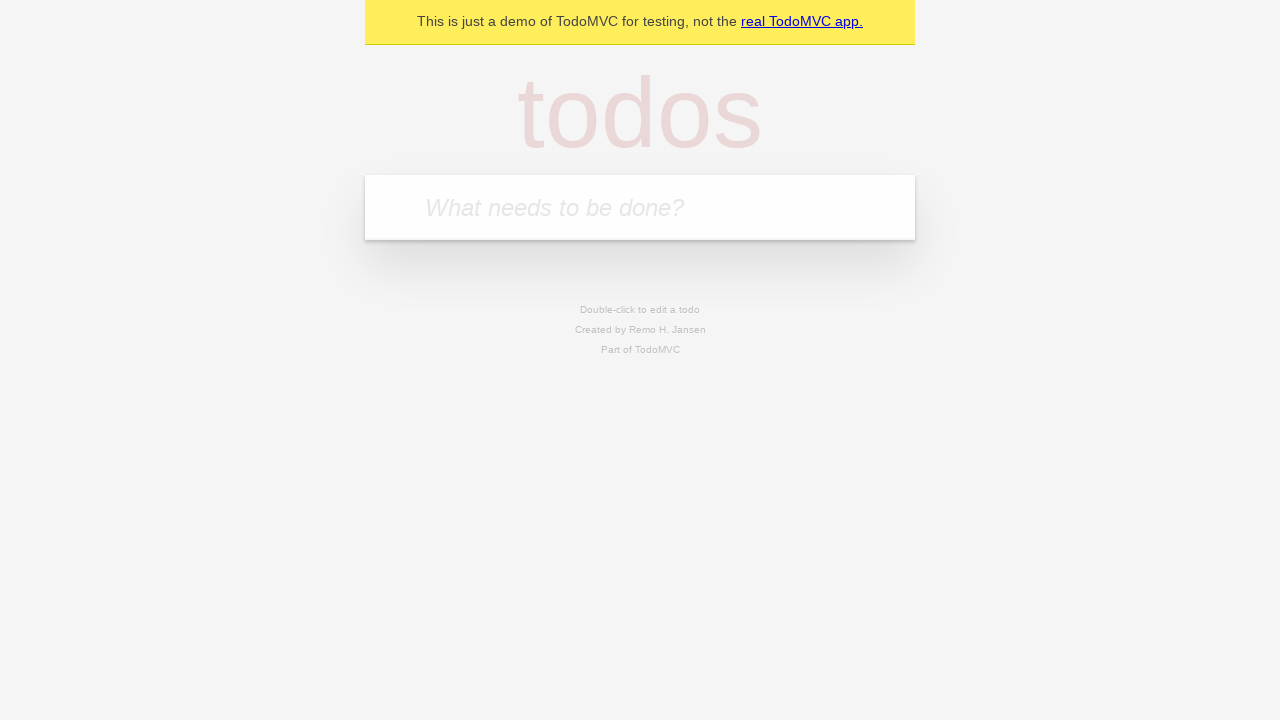

Filled todo input with 'buy some cheese' on internal:attr=[placeholder="What needs to be done?"i]
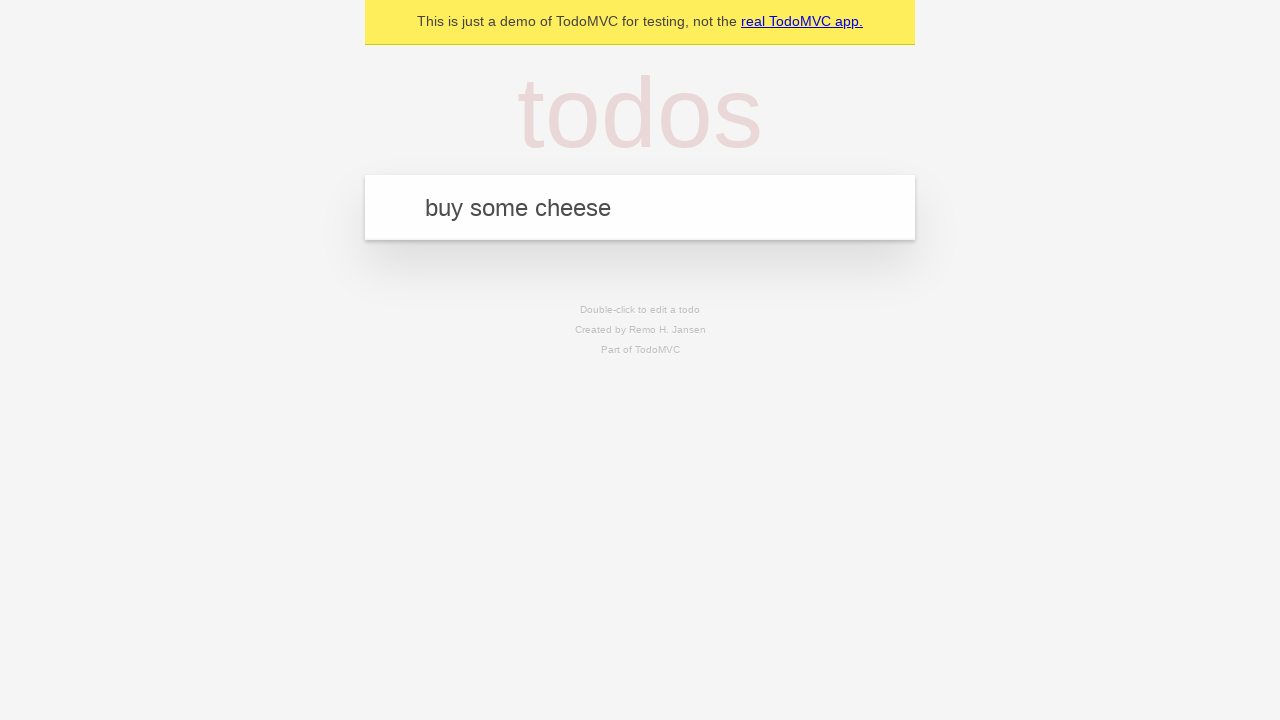

Pressed Enter to add 'buy some cheese' to the todo list on internal:attr=[placeholder="What needs to be done?"i]
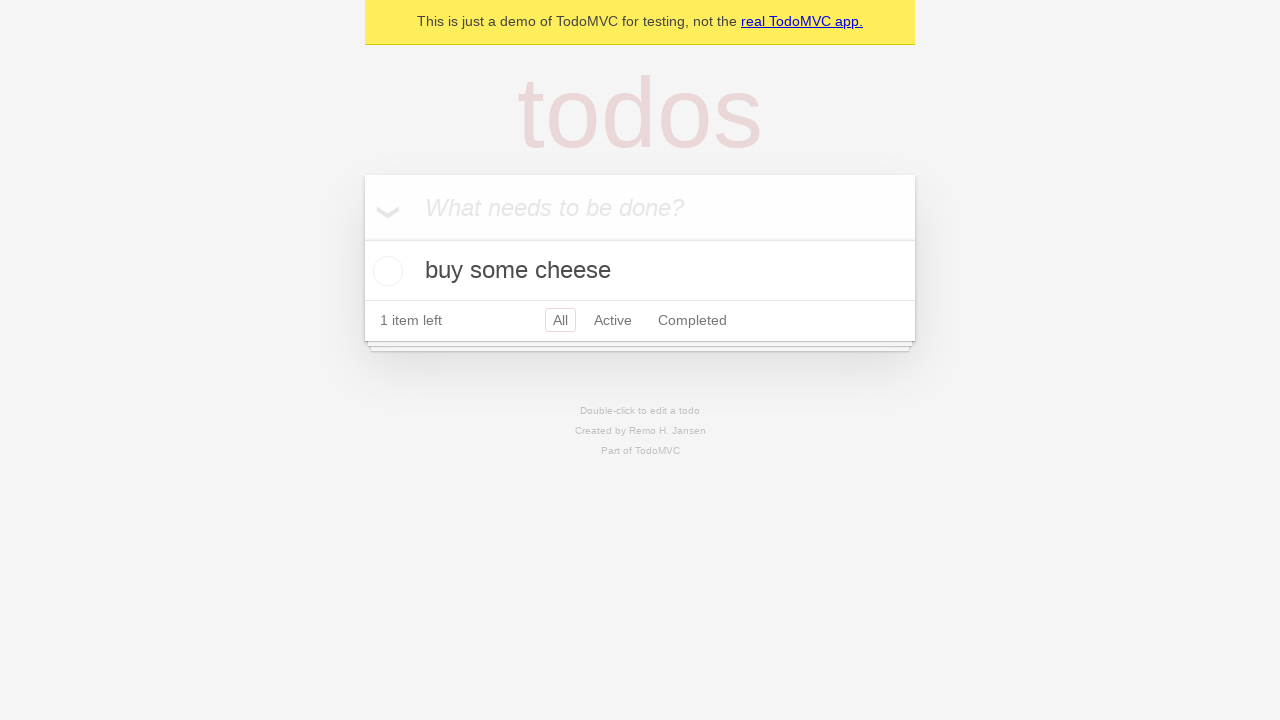

Filled todo input with 'feed the cat' on internal:attr=[placeholder="What needs to be done?"i]
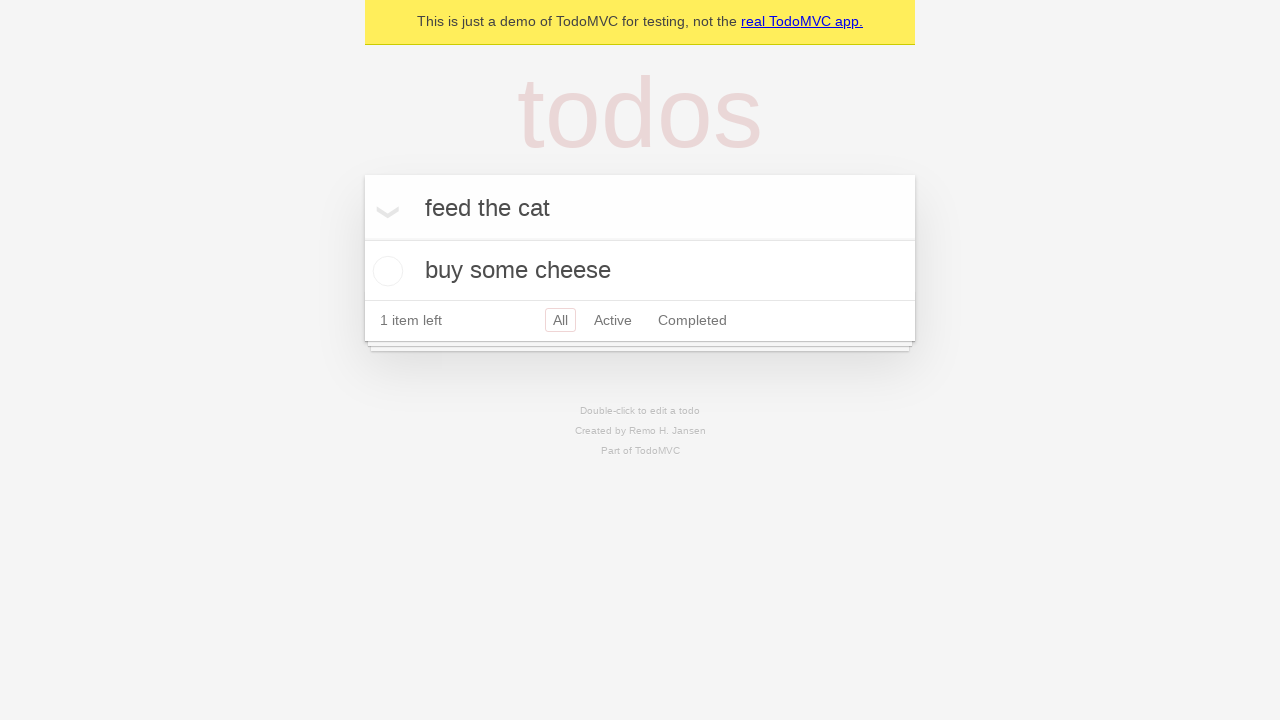

Pressed Enter to add 'feed the cat' to the todo list on internal:attr=[placeholder="What needs to be done?"i]
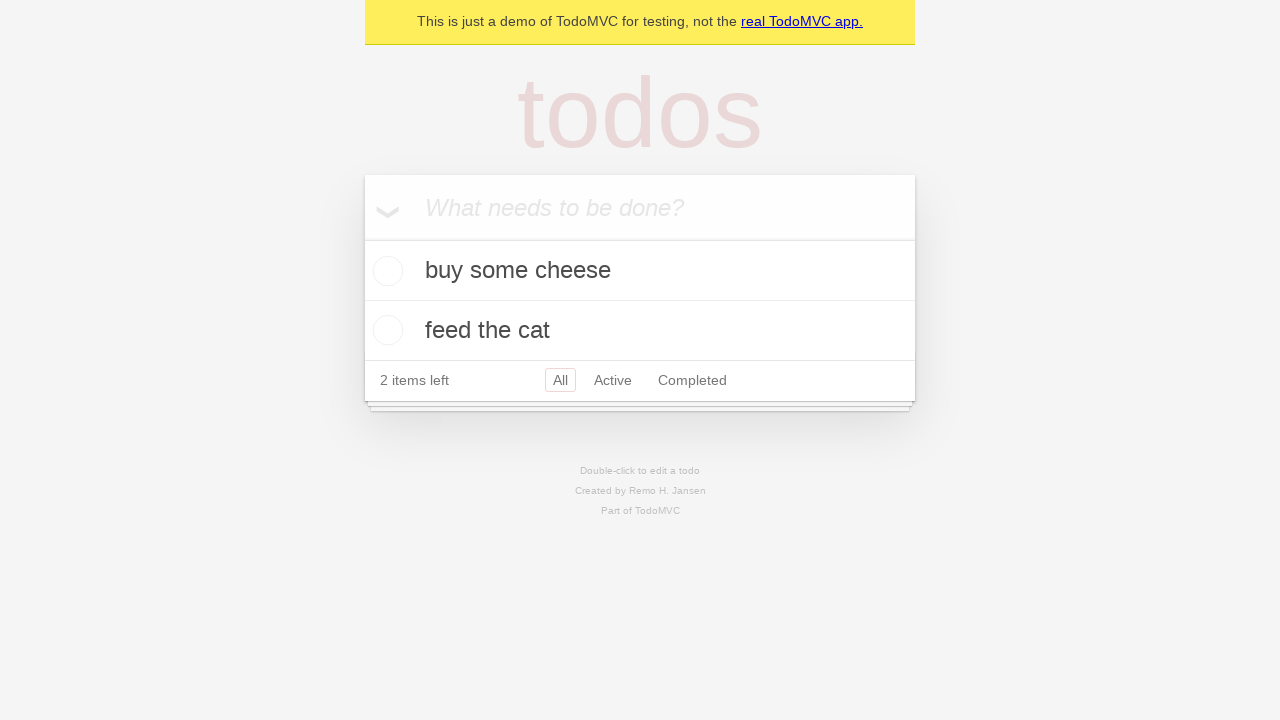

Filled todo input with 'book a doctors appointment' on internal:attr=[placeholder="What needs to be done?"i]
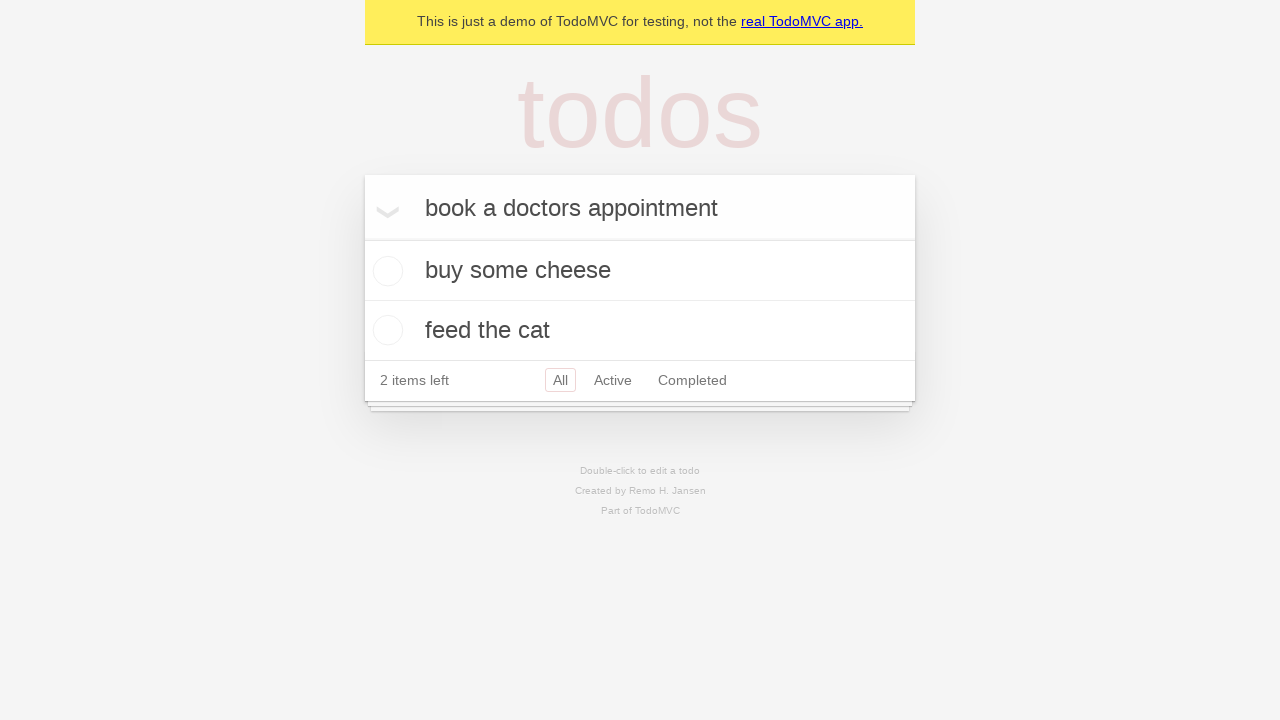

Pressed Enter to add 'book a doctors appointment' to the todo list on internal:attr=[placeholder="What needs to be done?"i]
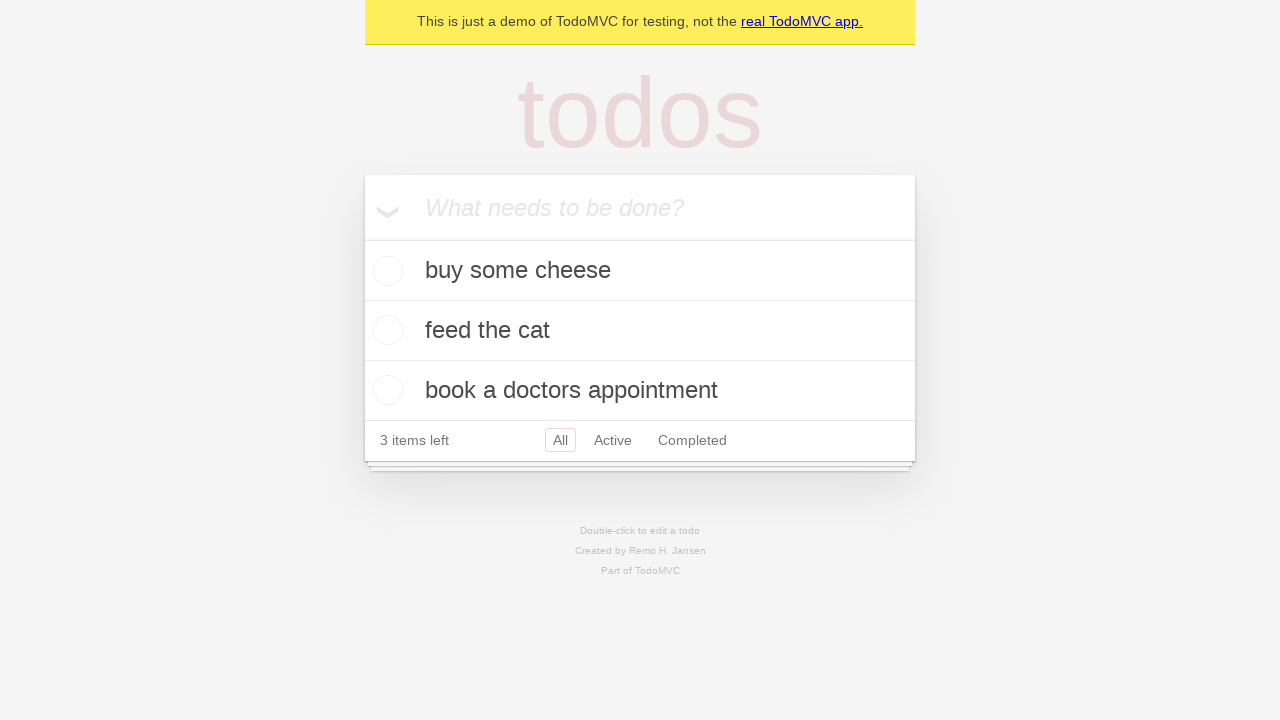

Verified that todo counter displays '3 items left'
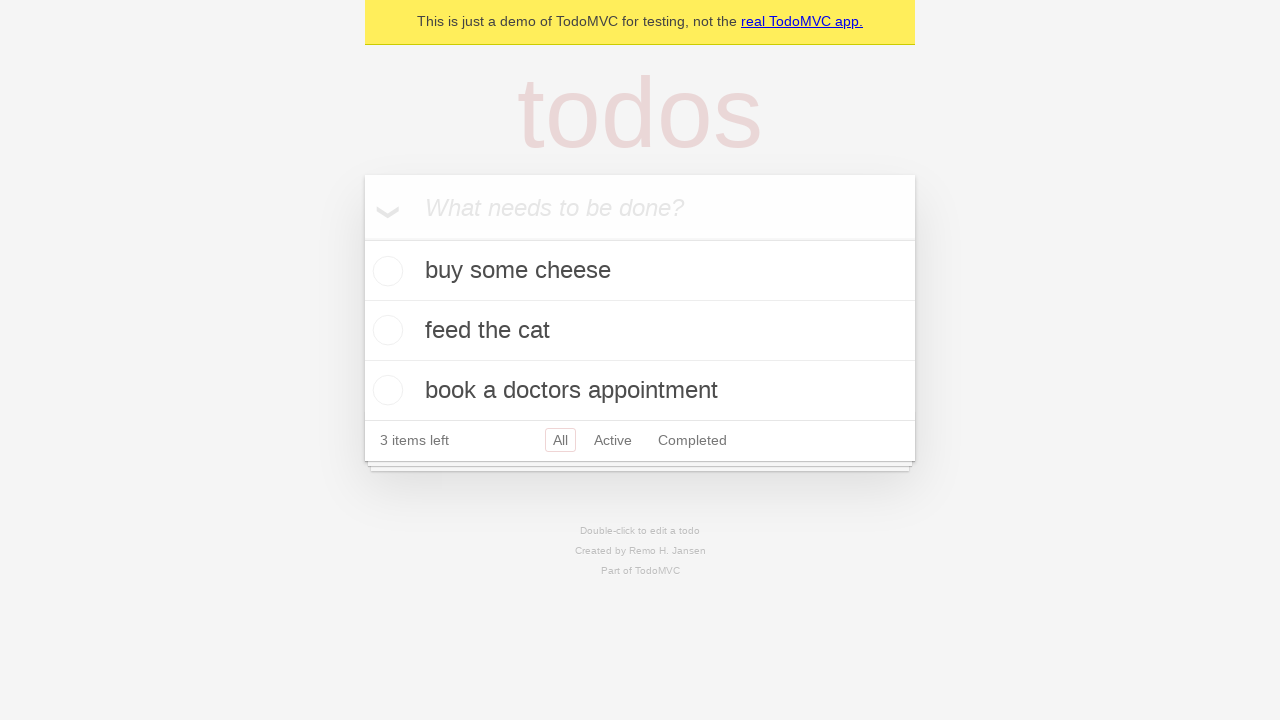

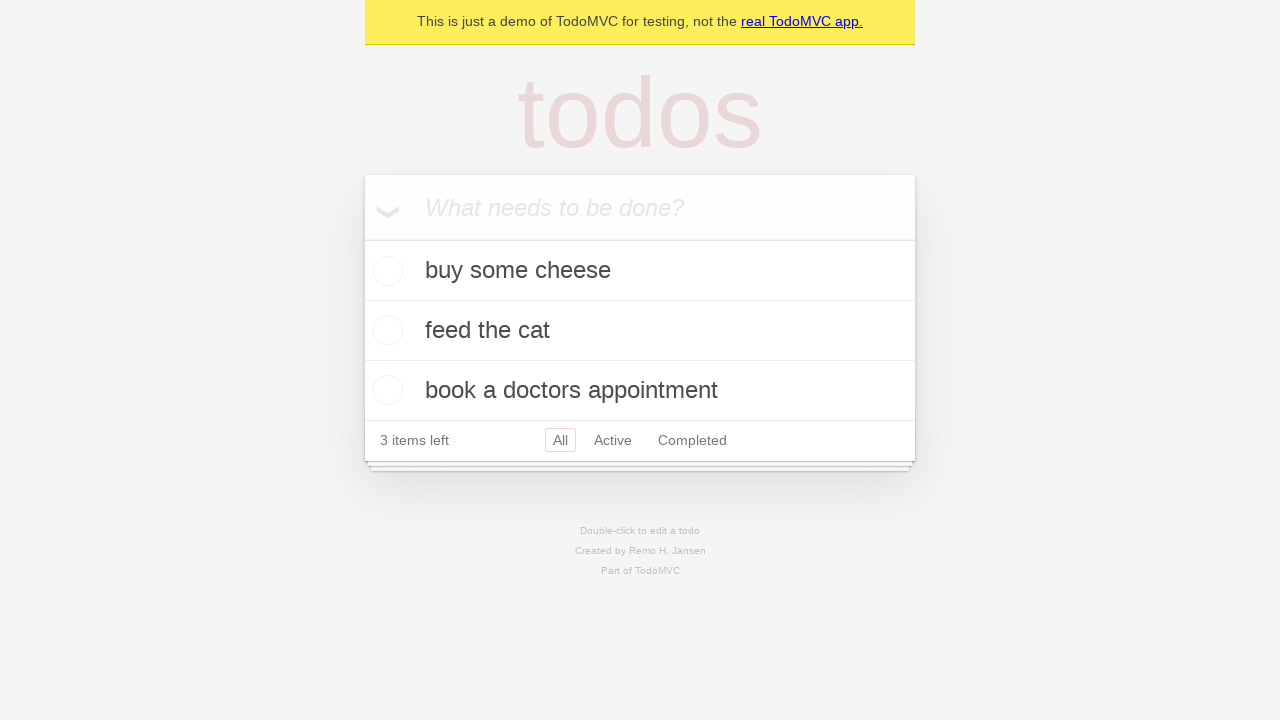